Tests dropdown selection by selecting different options and verifying the selected value

Starting URL: https://the-internet.herokuapp.com/dropdown

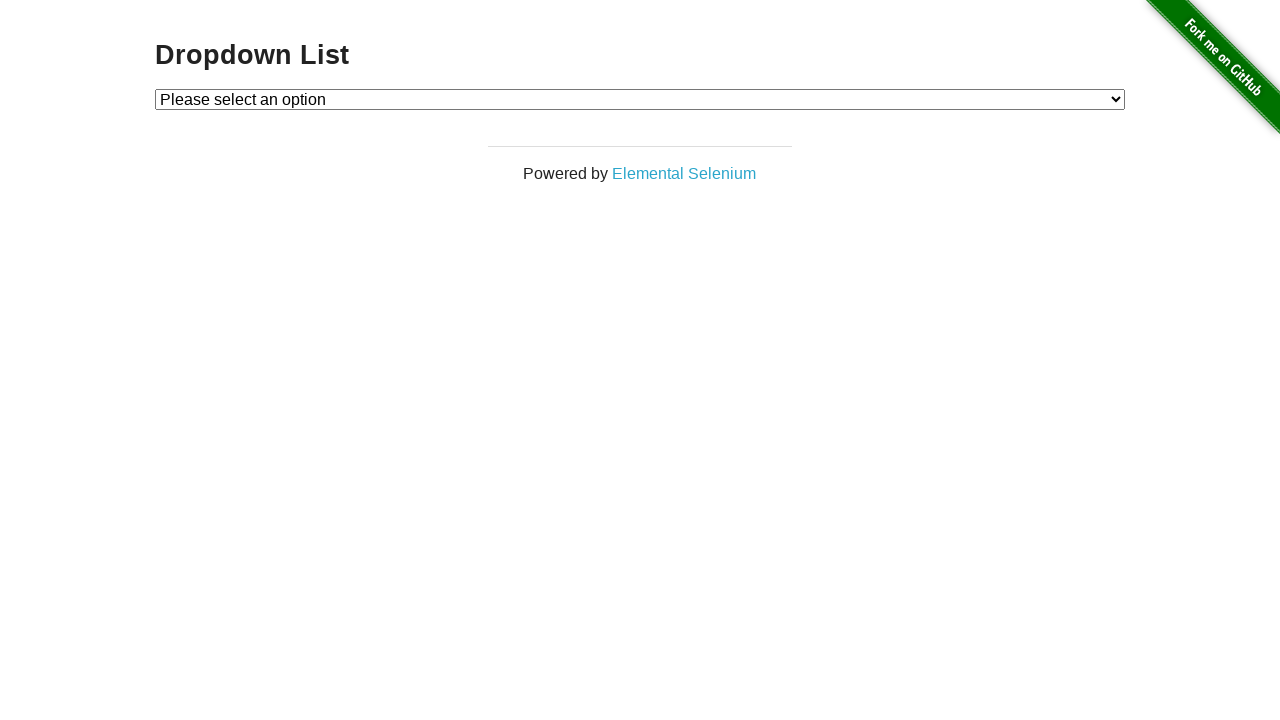

Located dropdown element
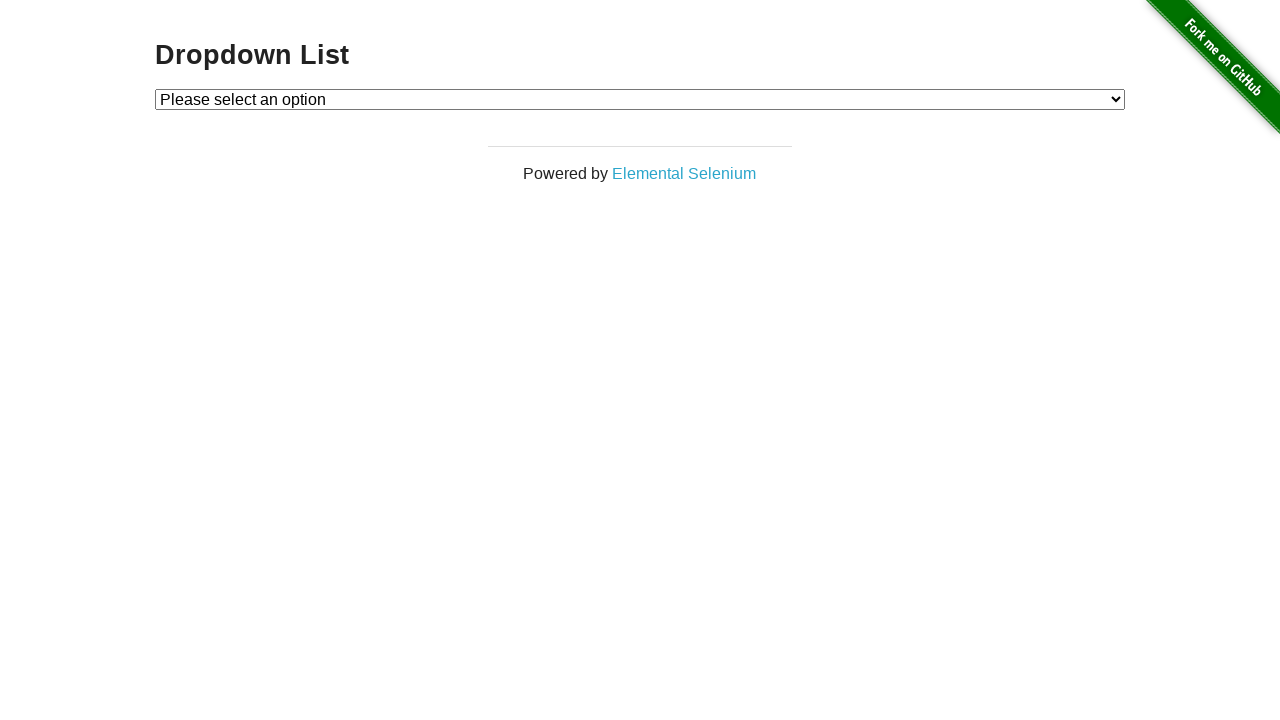

Selected Option 1 from dropdown on #dropdown
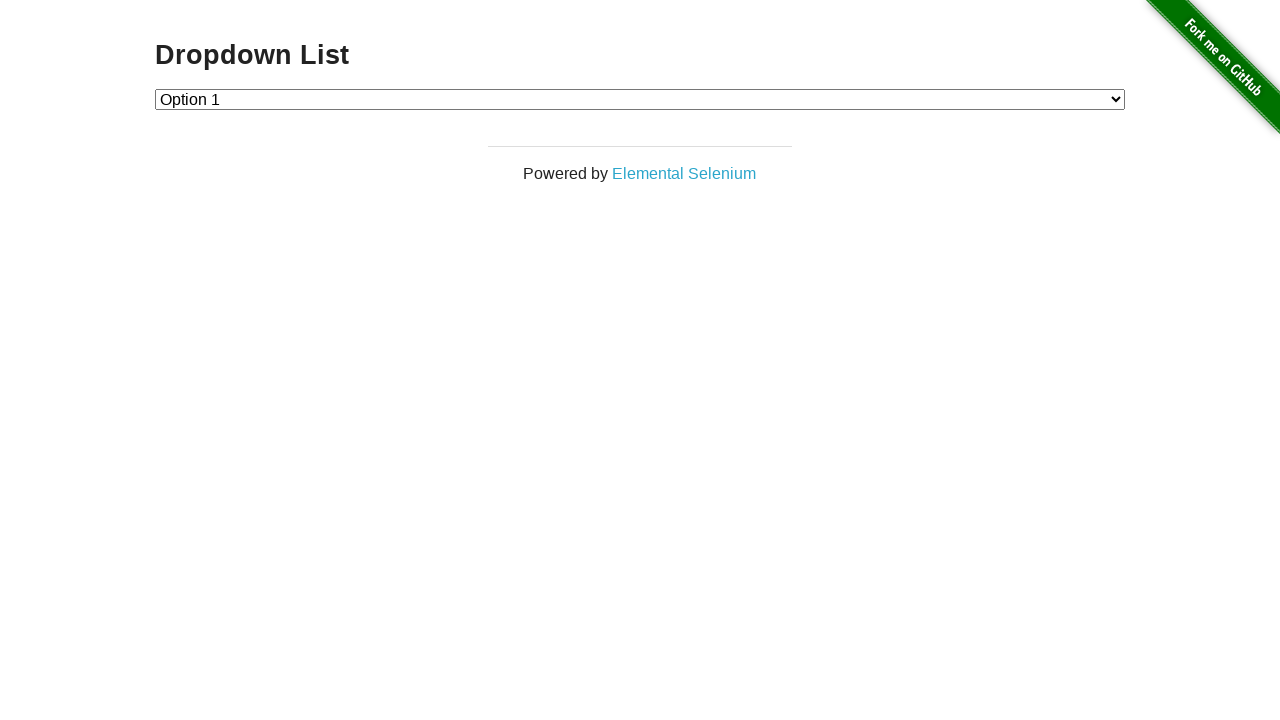

Selected Option 2 from dropdown on #dropdown
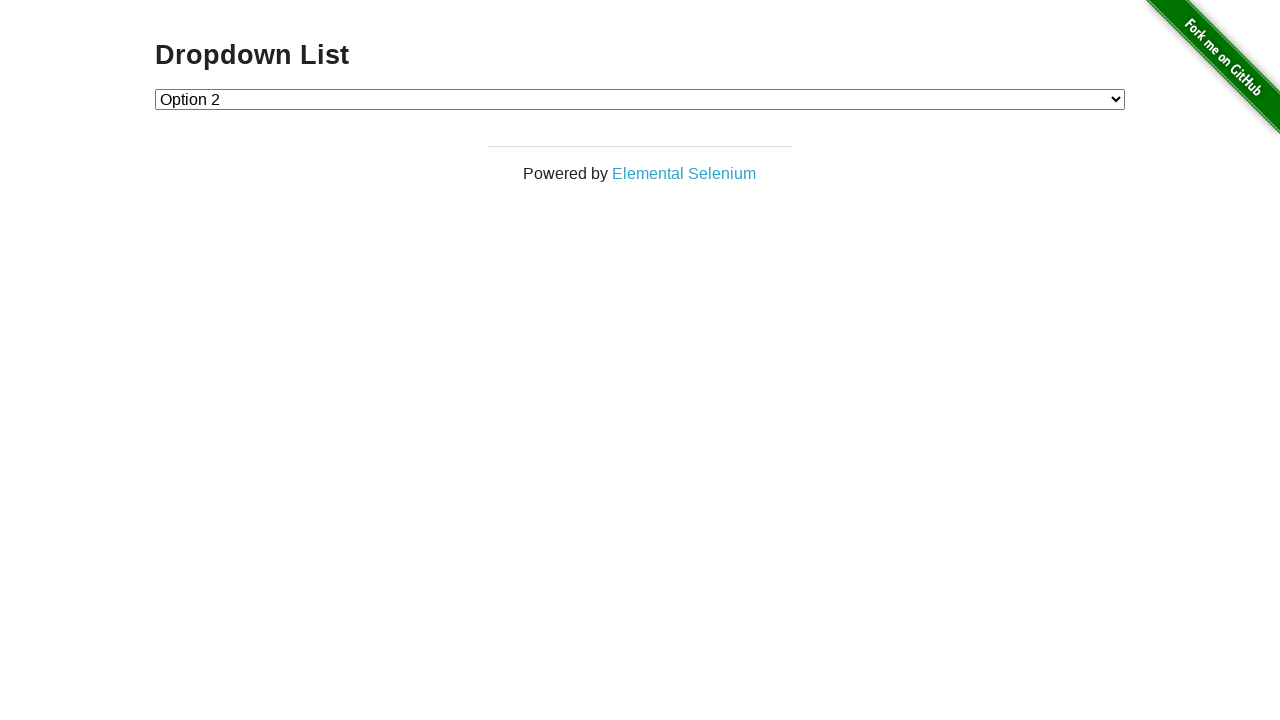

Retrieved selected option text content
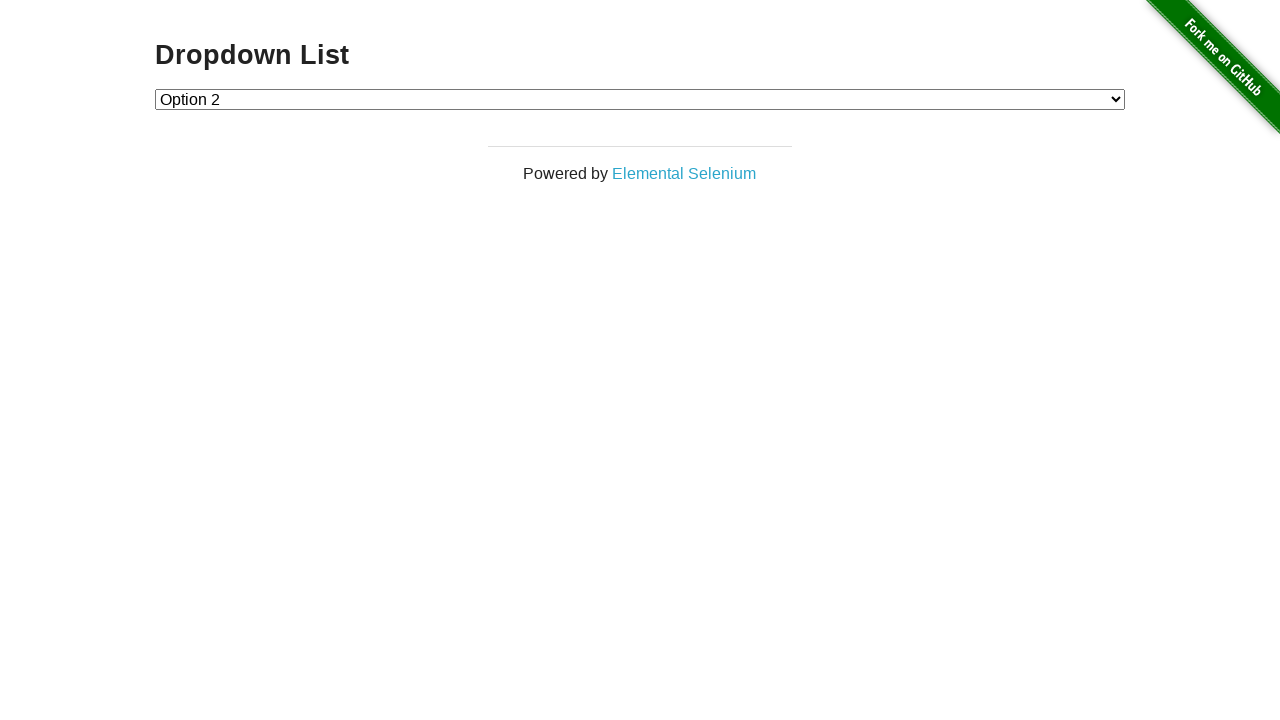

Verified that Option 2 is selected
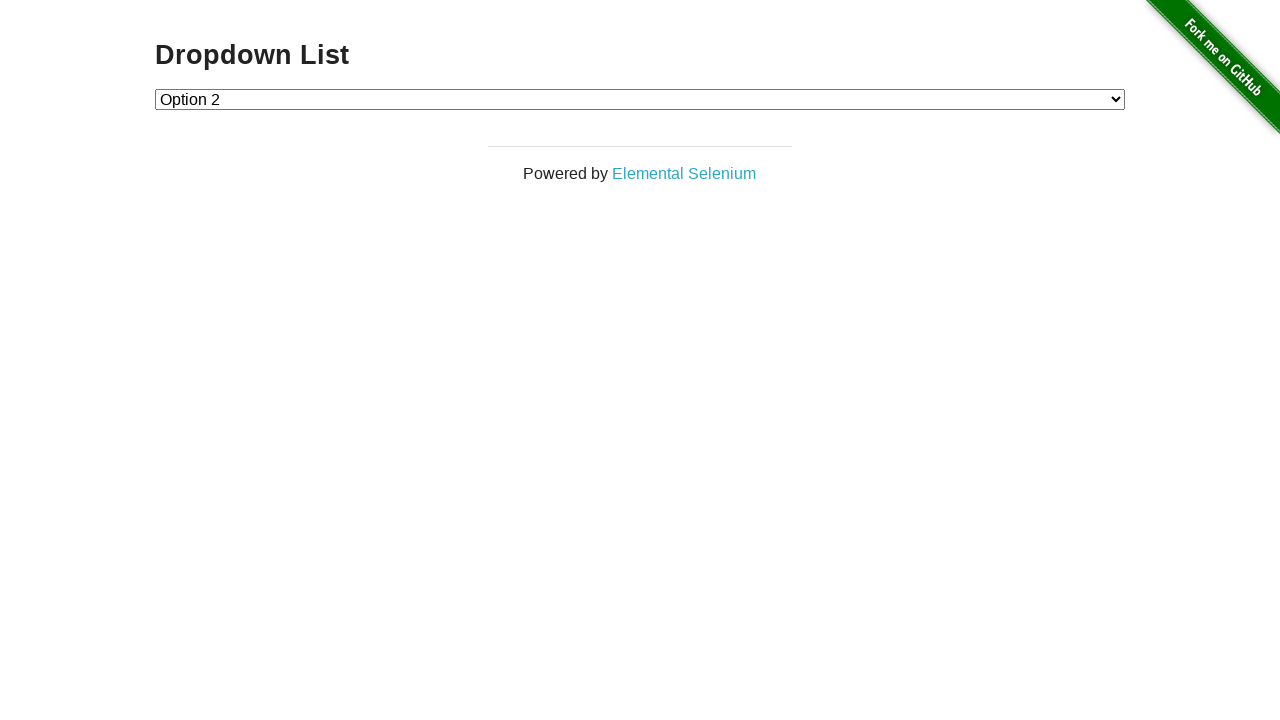

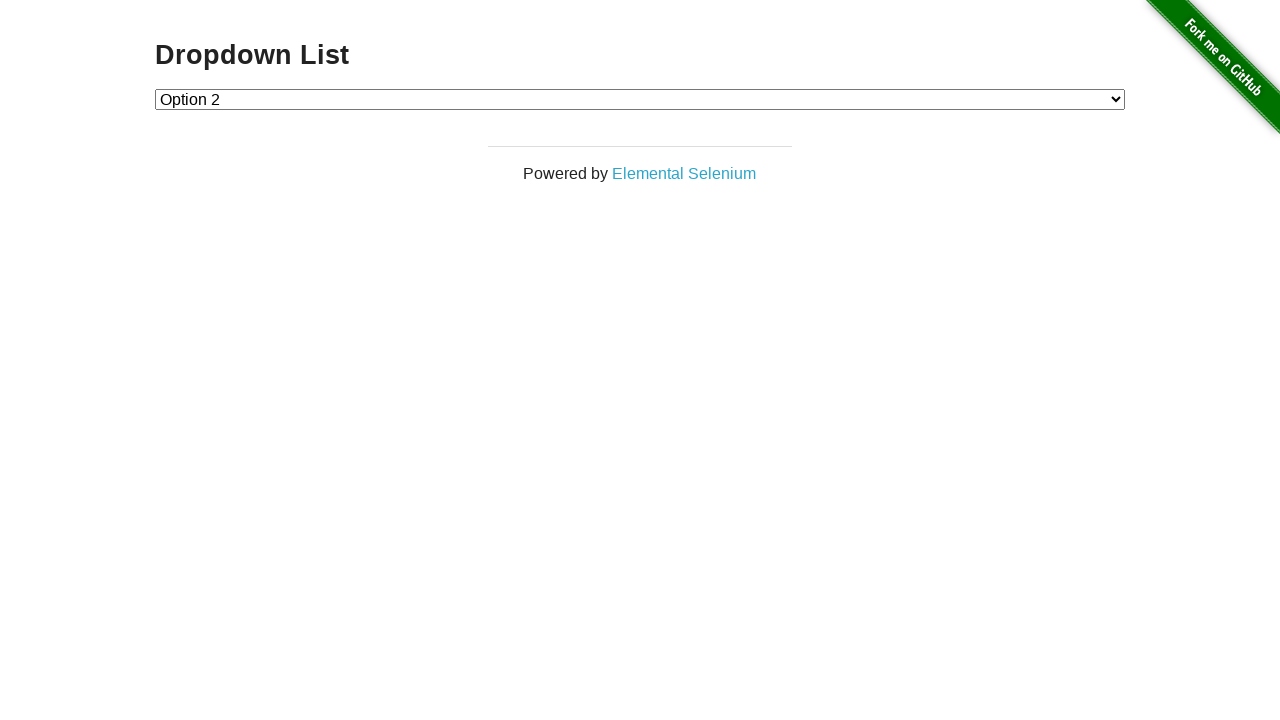